Tests that edits are saved when the input loses focus (blur event).

Starting URL: https://demo.playwright.dev/todomvc

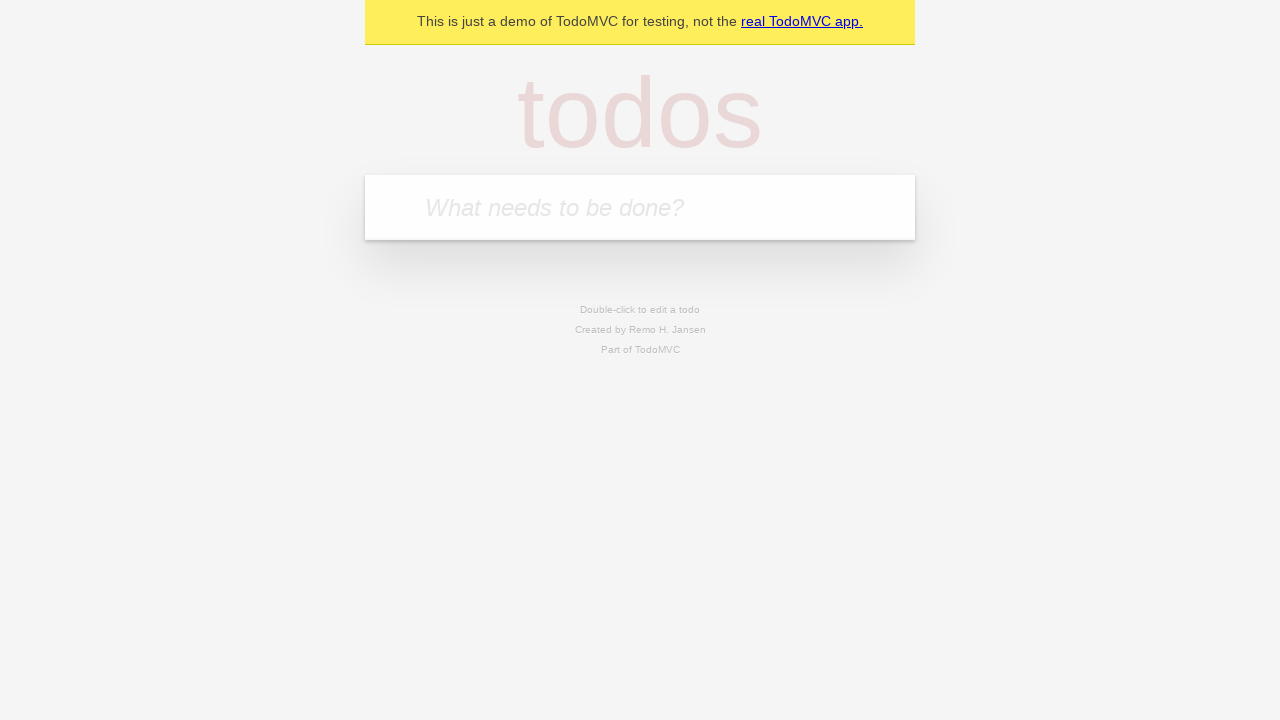

Filled input field with first todo 'buy some cheese' on internal:attr=[placeholder="What needs to be done?"i]
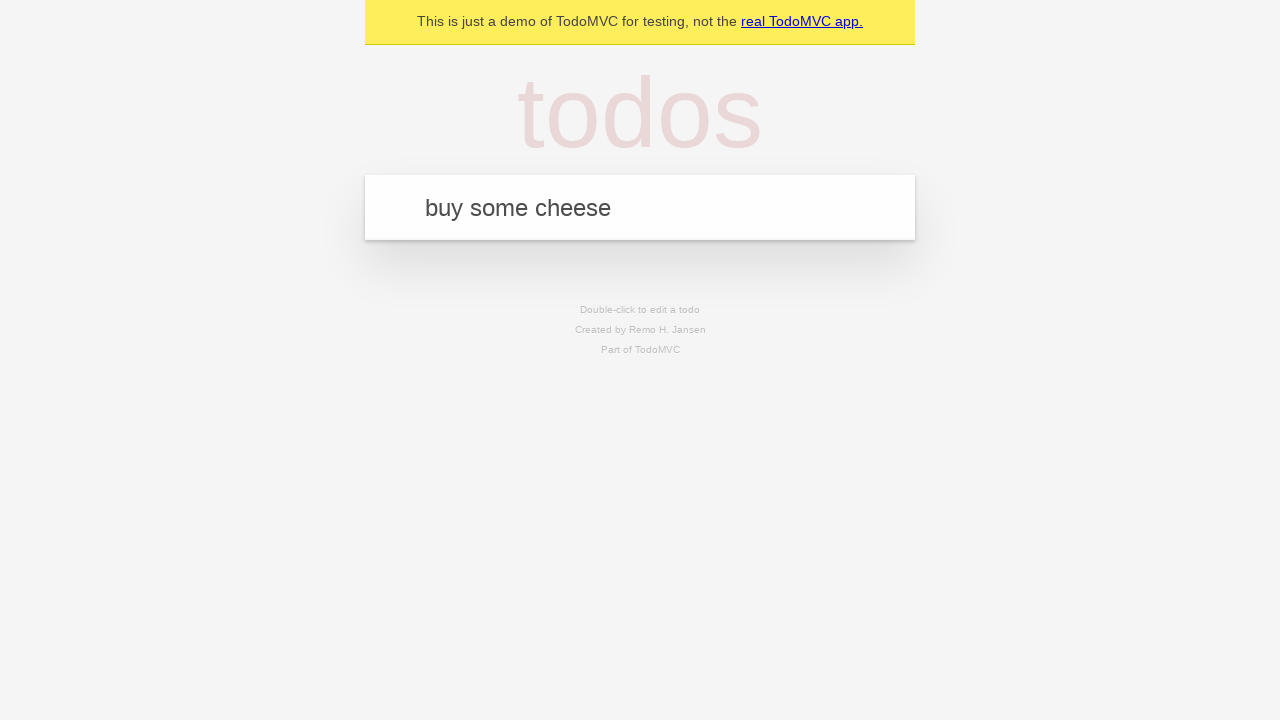

Pressed Enter to create first todo on internal:attr=[placeholder="What needs to be done?"i]
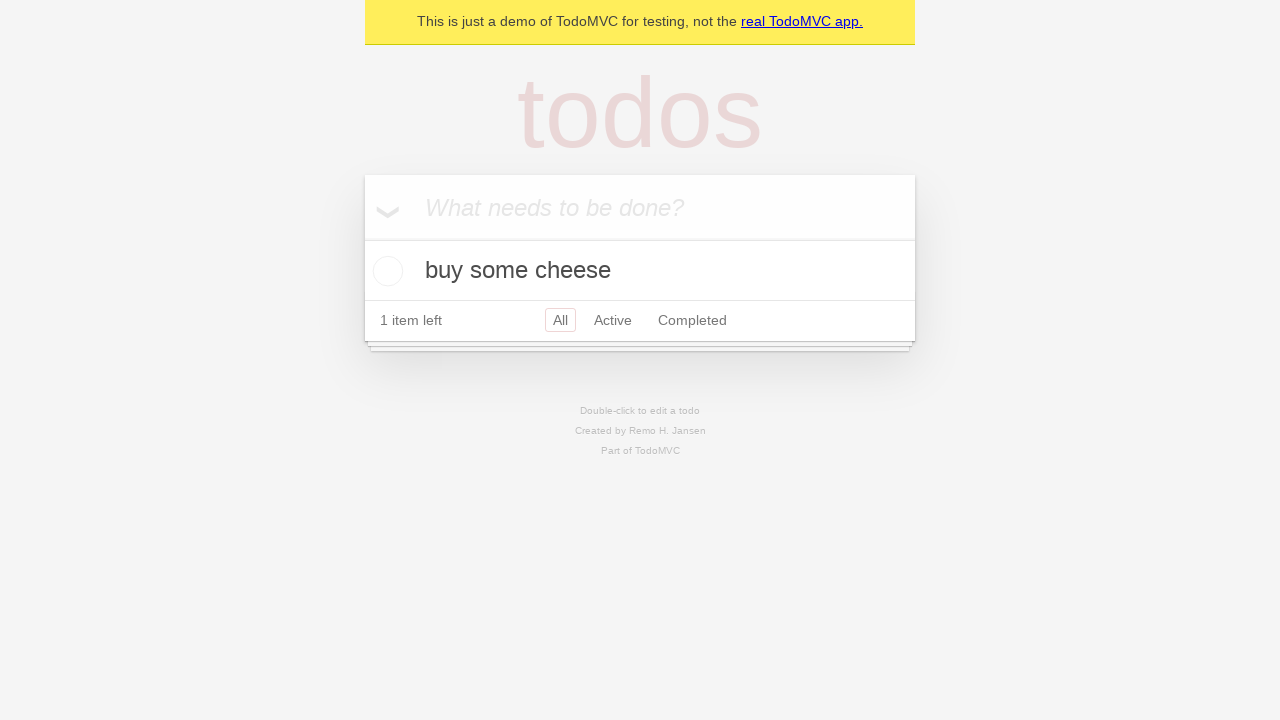

Filled input field with second todo 'feed the cat' on internal:attr=[placeholder="What needs to be done?"i]
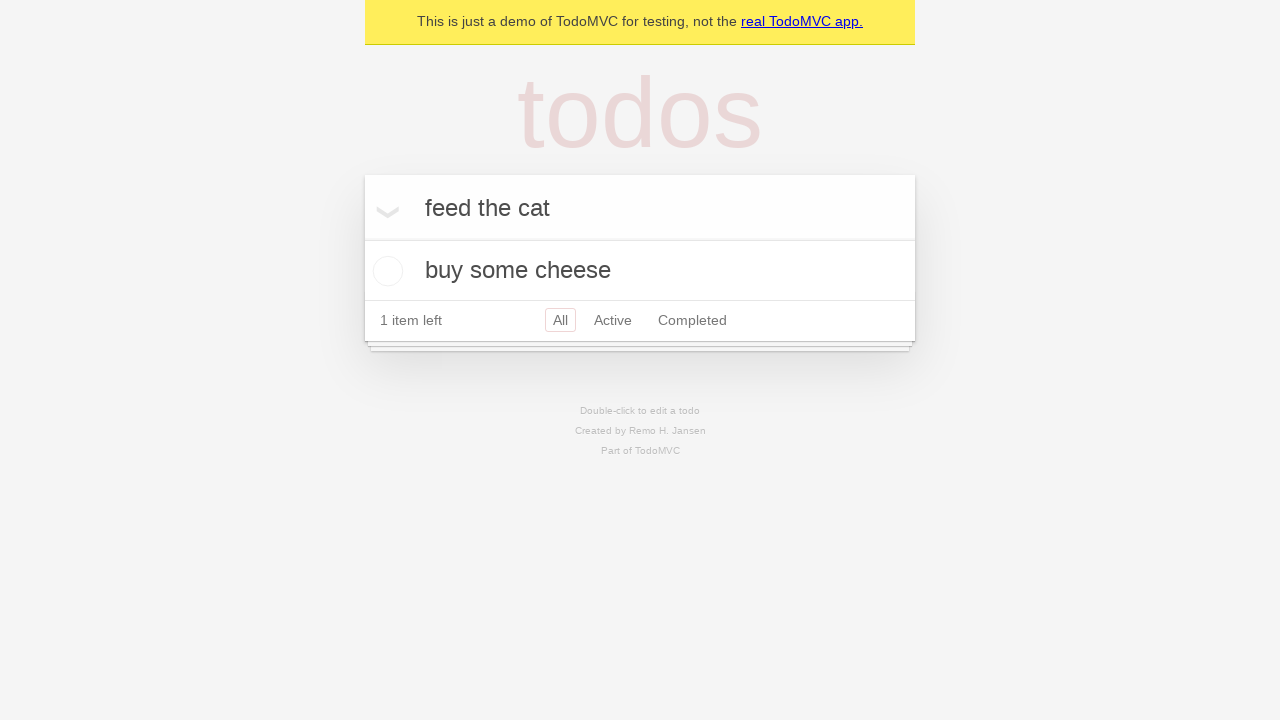

Pressed Enter to create second todo on internal:attr=[placeholder="What needs to be done?"i]
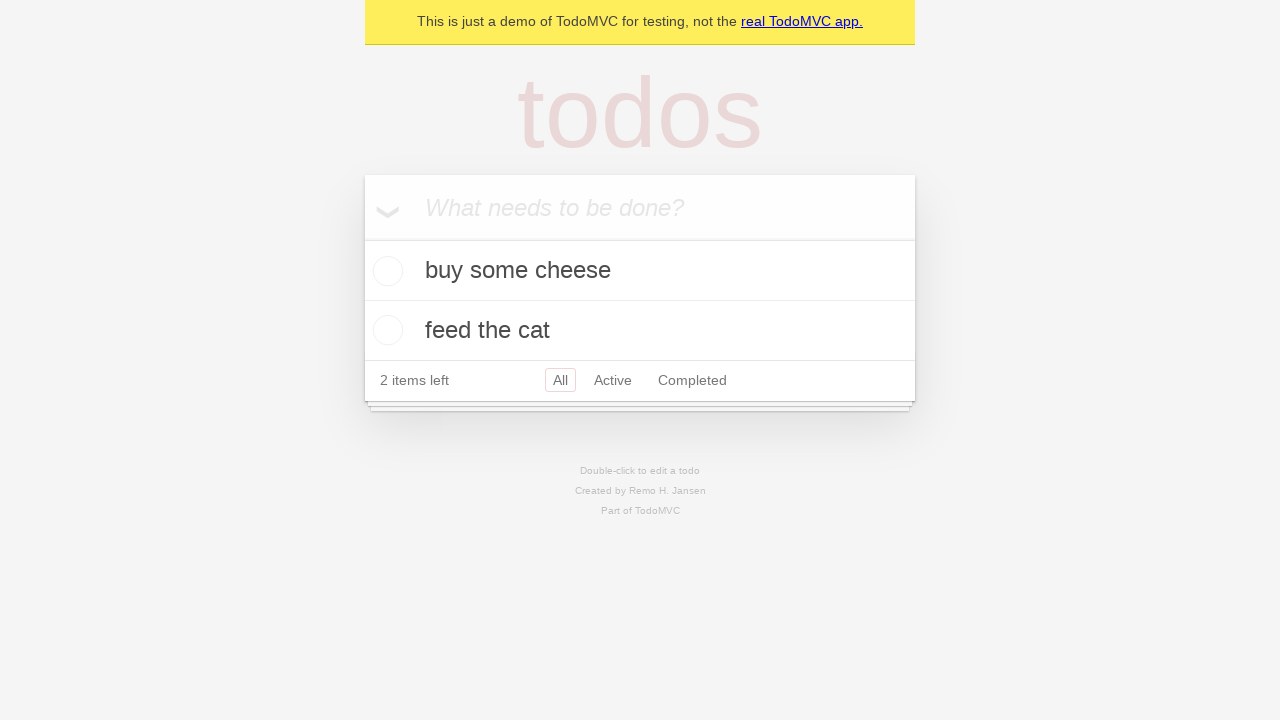

Filled input field with third todo 'book a doctors appointment' on internal:attr=[placeholder="What needs to be done?"i]
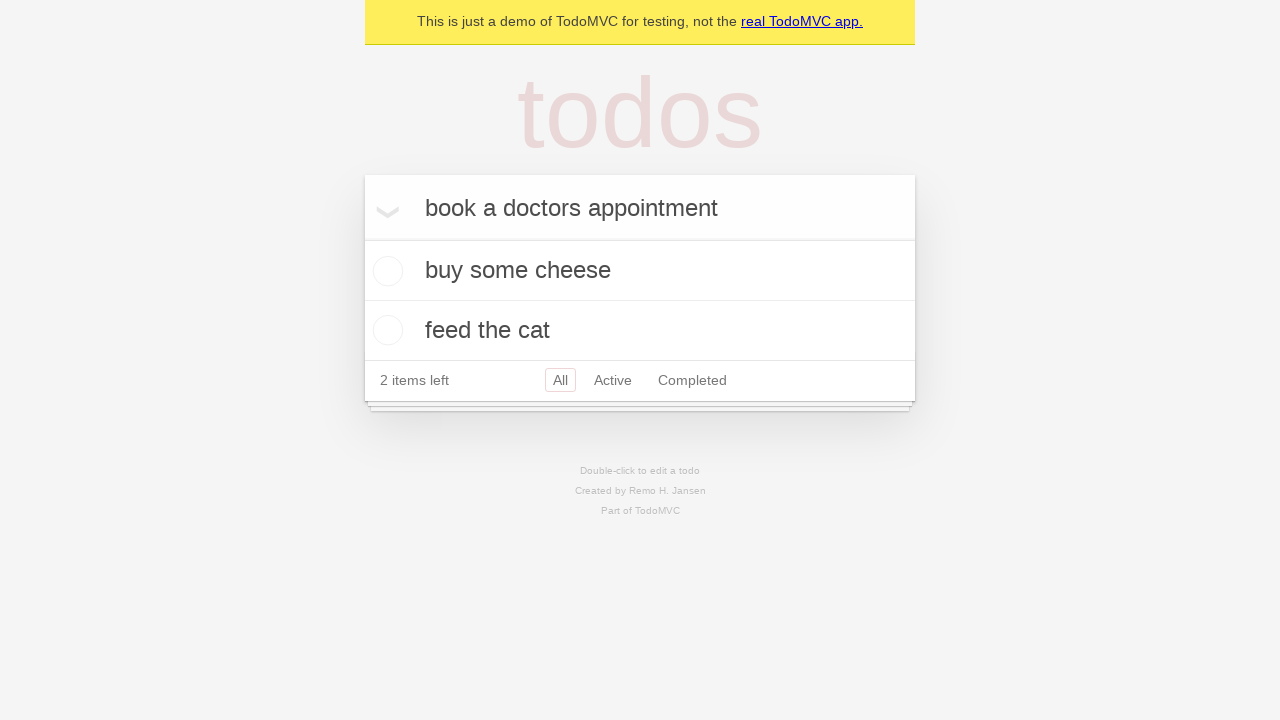

Pressed Enter to create third todo on internal:attr=[placeholder="What needs to be done?"i]
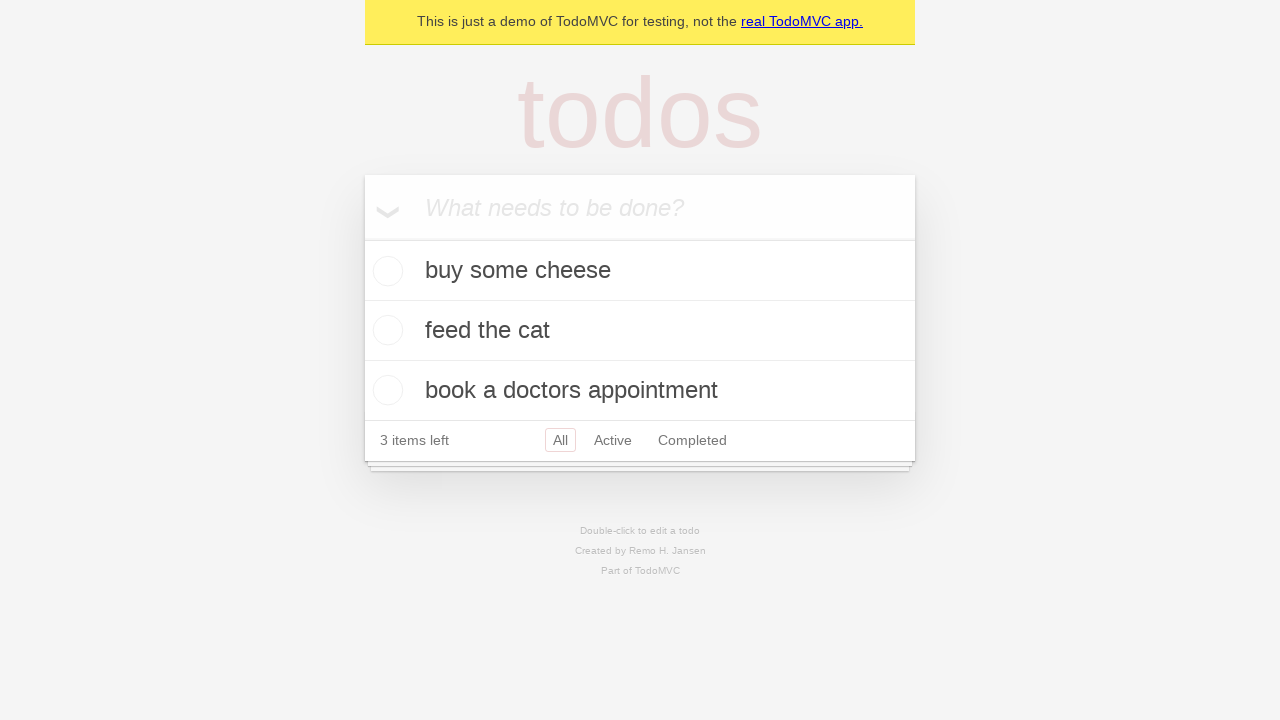

Double-clicked second todo to enter edit mode at (640, 331) on internal:testid=[data-testid="todo-item"s] >> nth=1
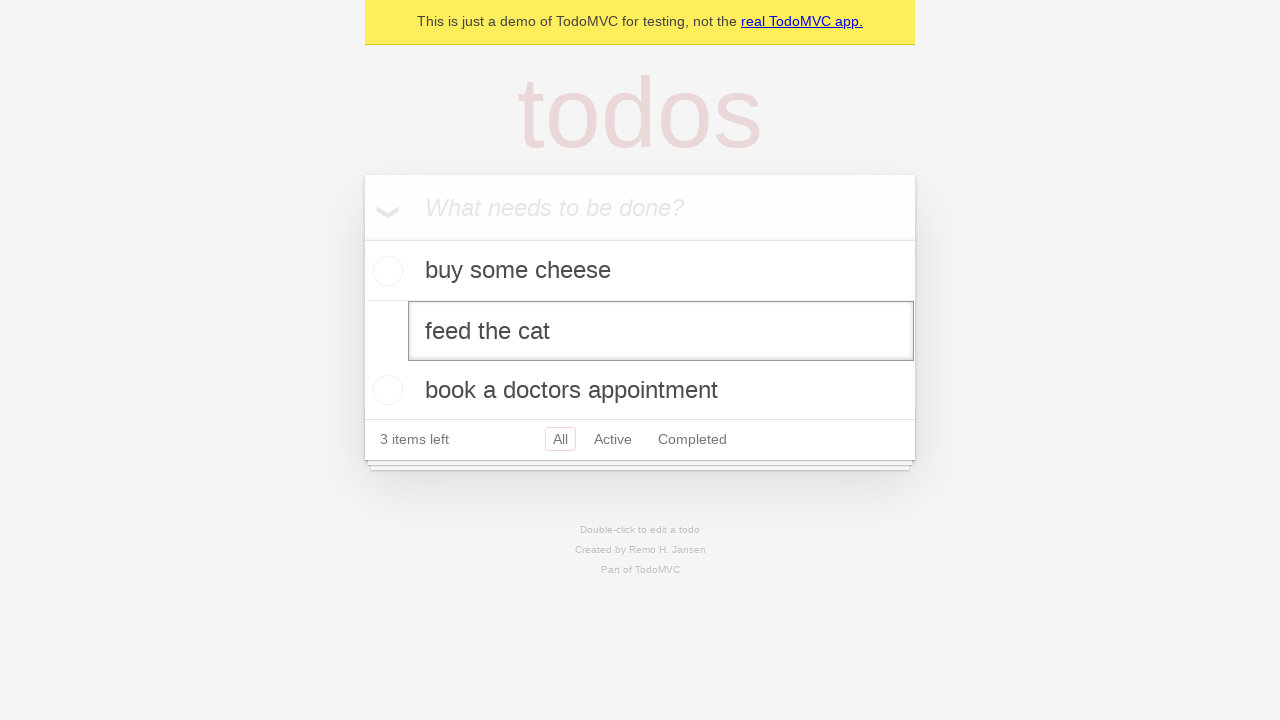

Filled edit field with new value 'buy some sausages' on internal:testid=[data-testid="todo-item"s] >> nth=1 >> internal:role=textbox[nam
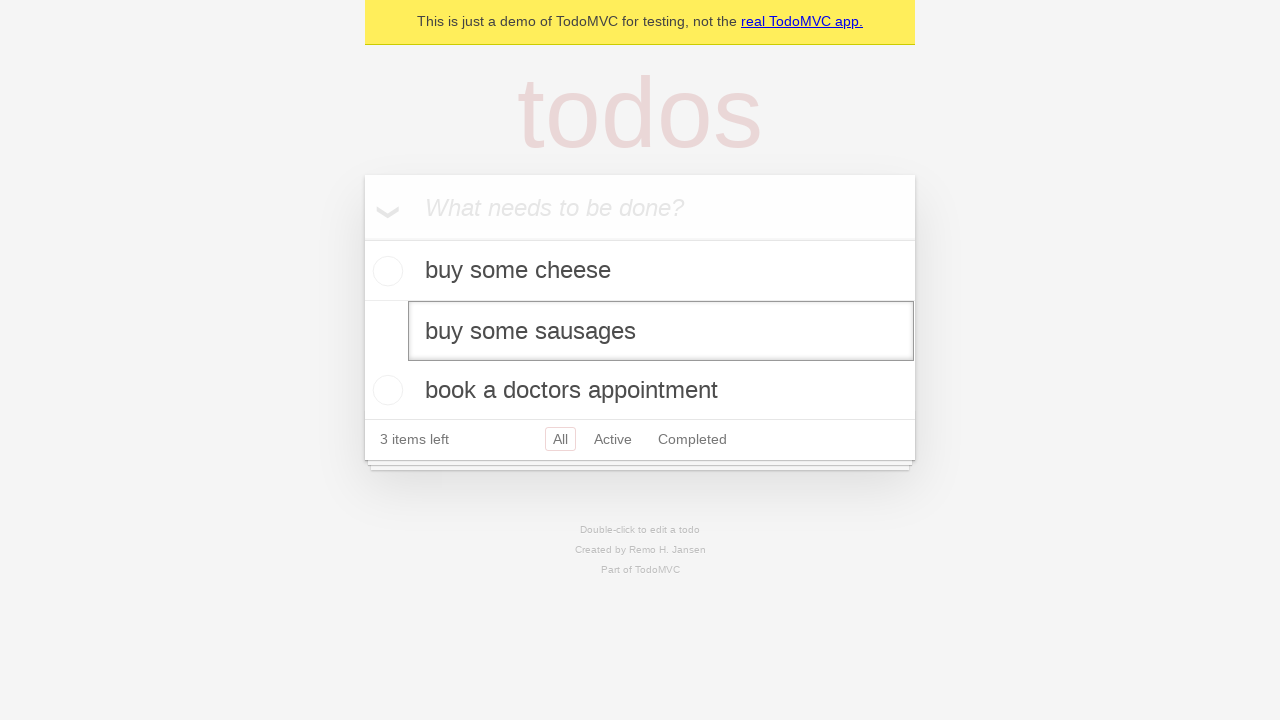

Dispatched blur event on edit field to trigger save
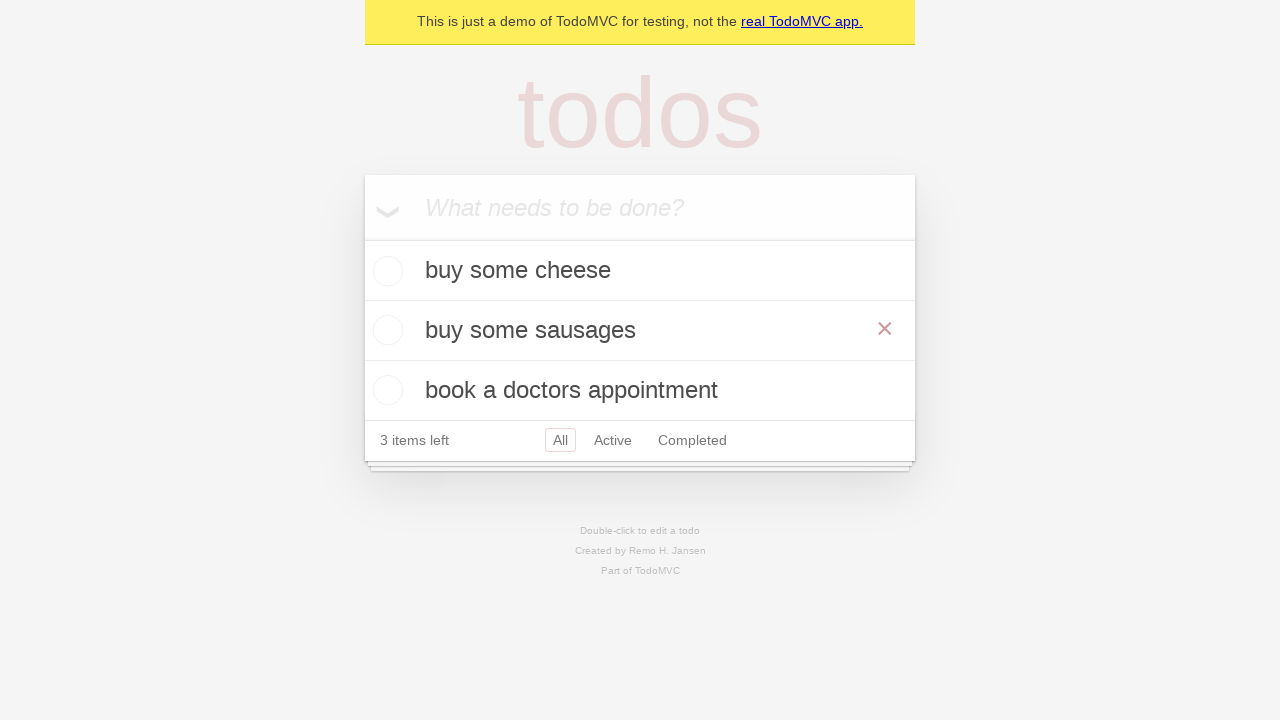

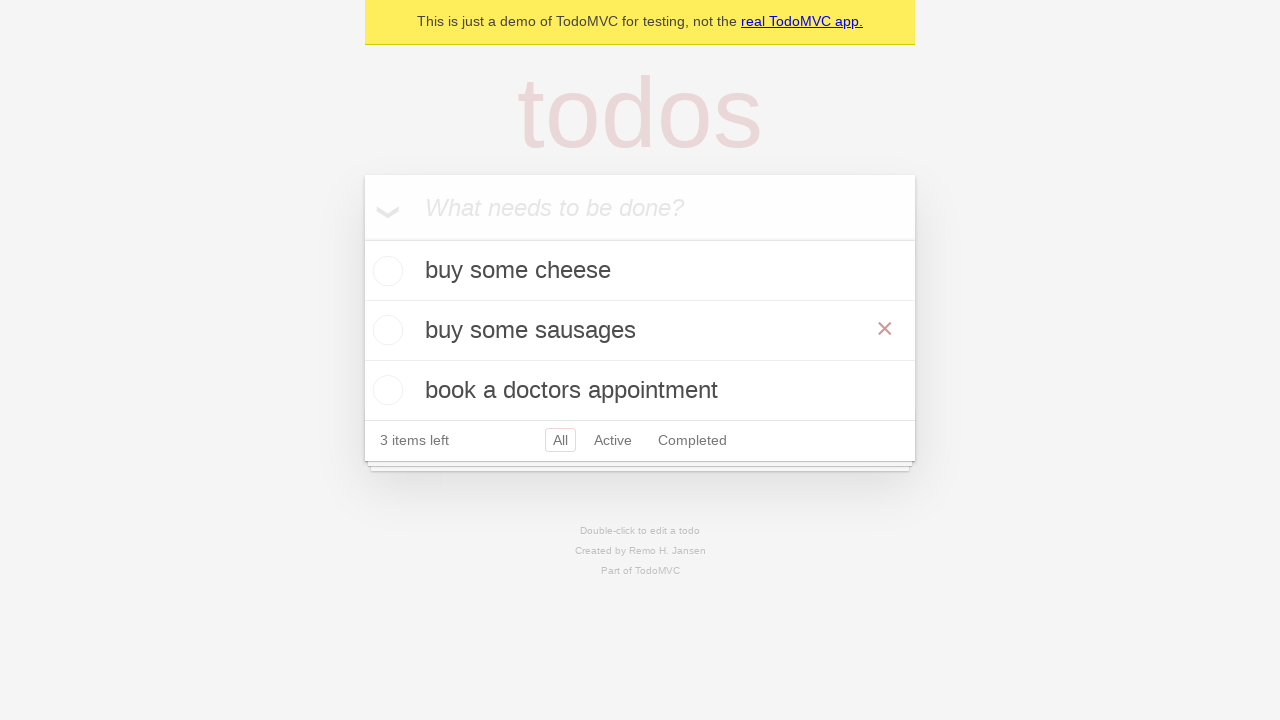